Tests dropdown selection functionality by selecting an option from a select menu by index

Starting URL: https://demoqa.com/select-menu

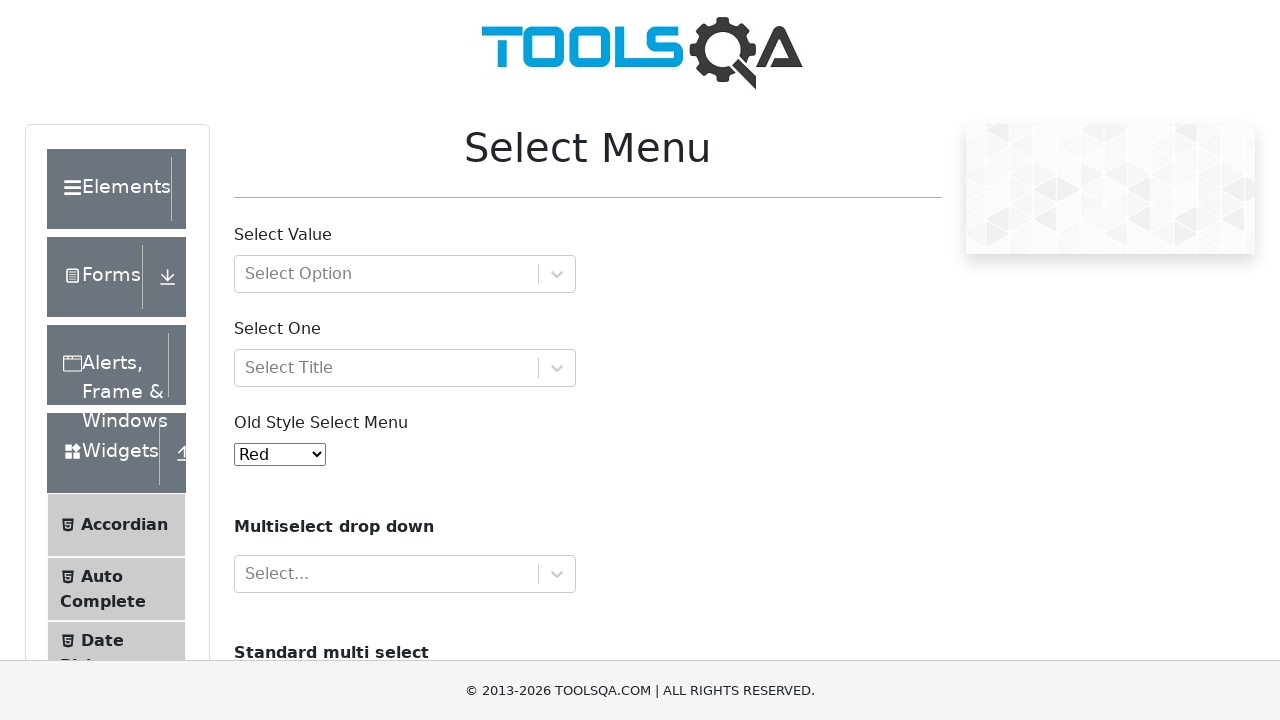

Located the select dropdown element with id 'oldSelectMenu'
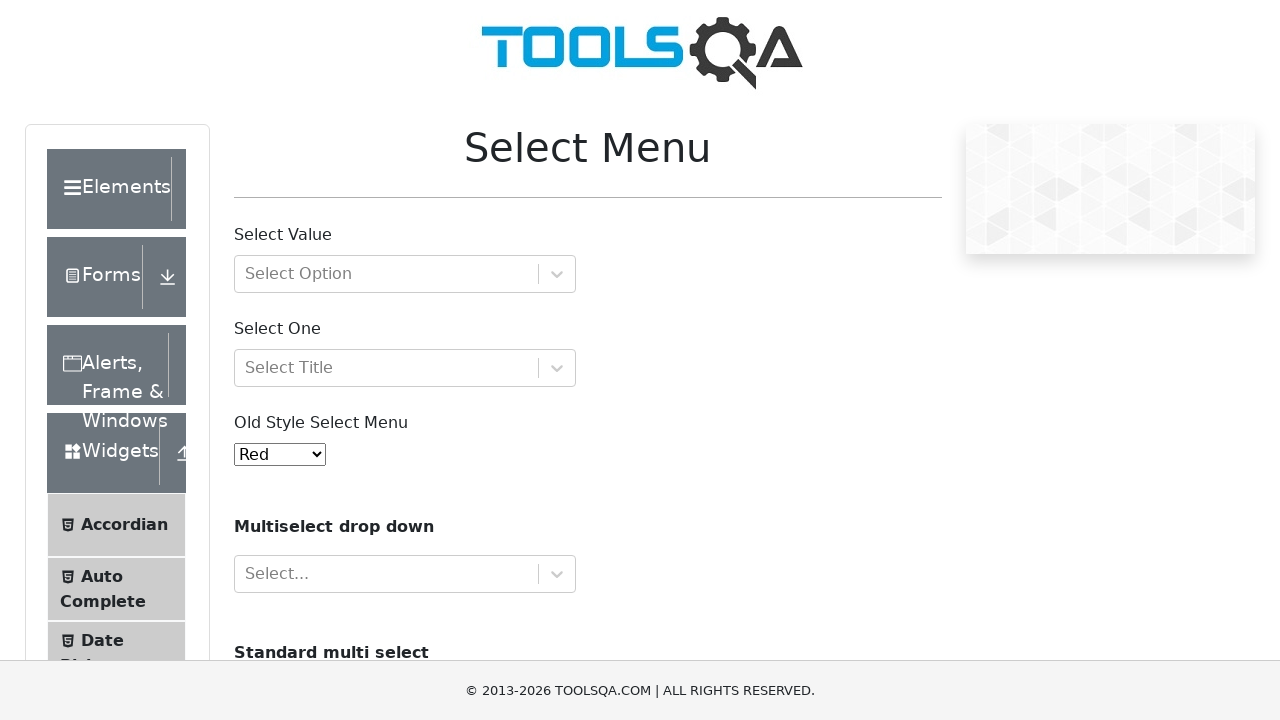

Selected the 6th option (White) from the dropdown by index on #oldSelectMenu
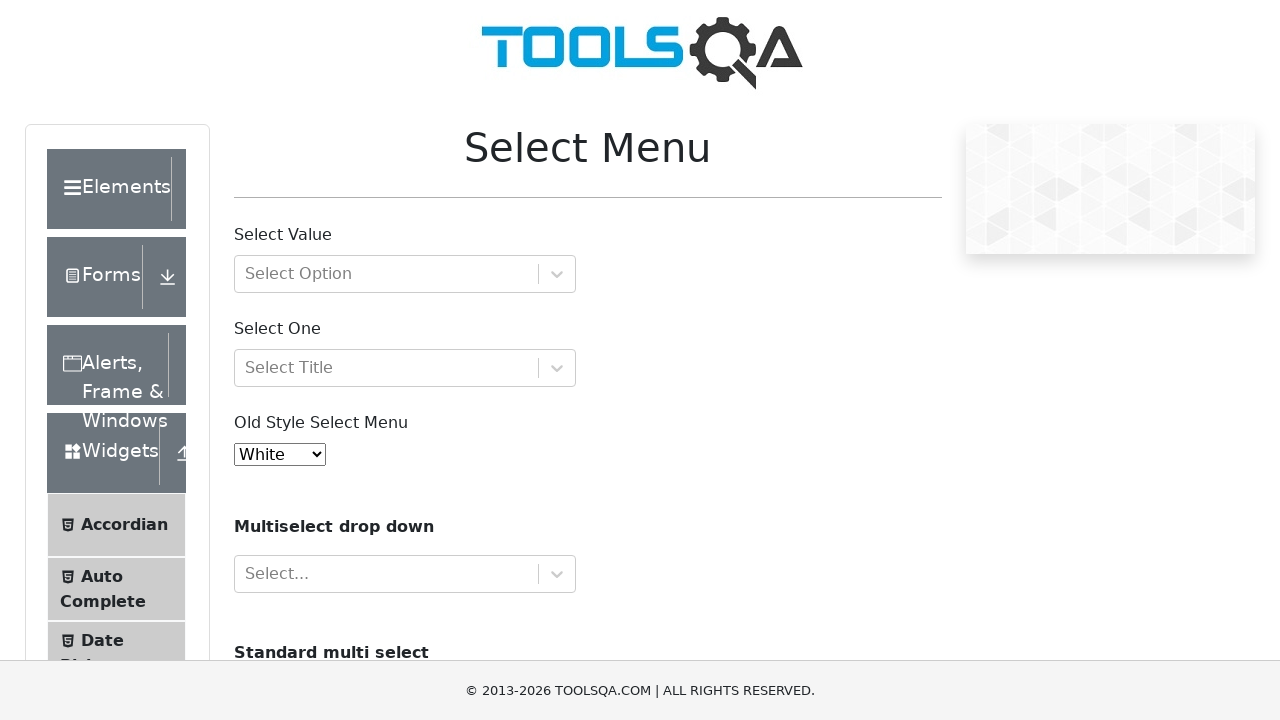

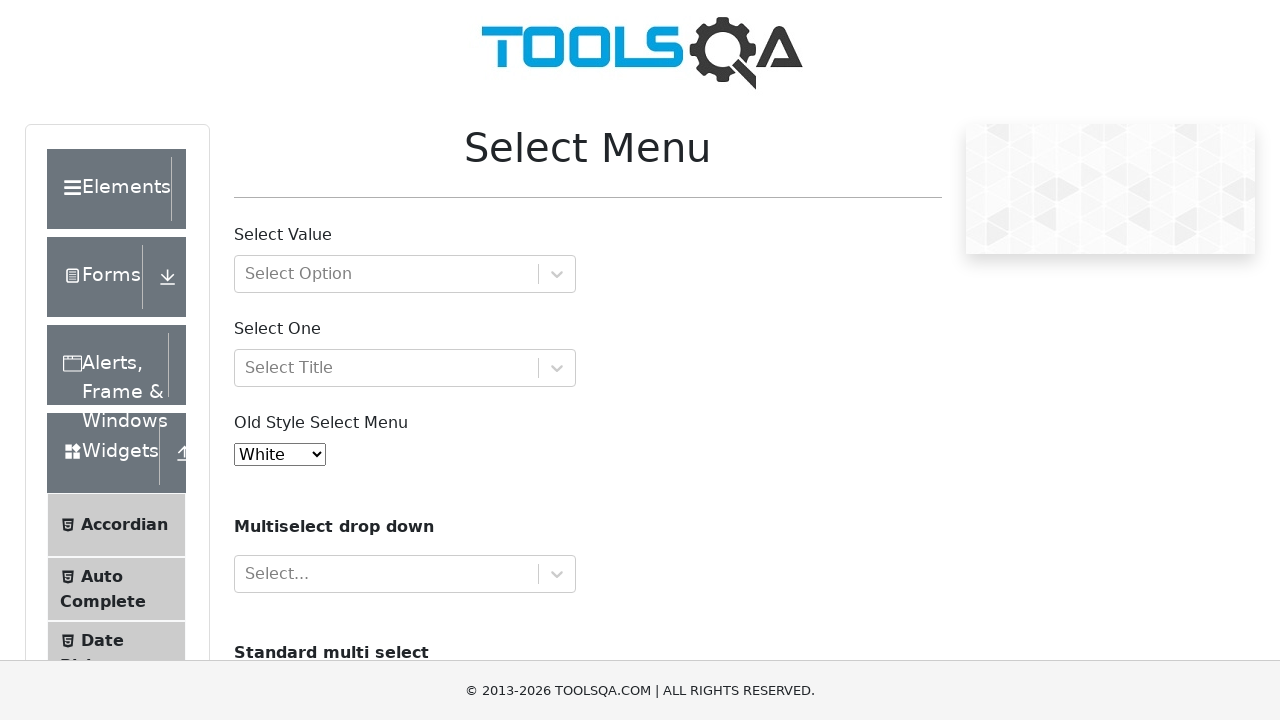